Tests responsive layout by resizing viewport to 500px width and verifying form fields remain visible.

Starting URL: https://davi-vert.vercel.app/index.html

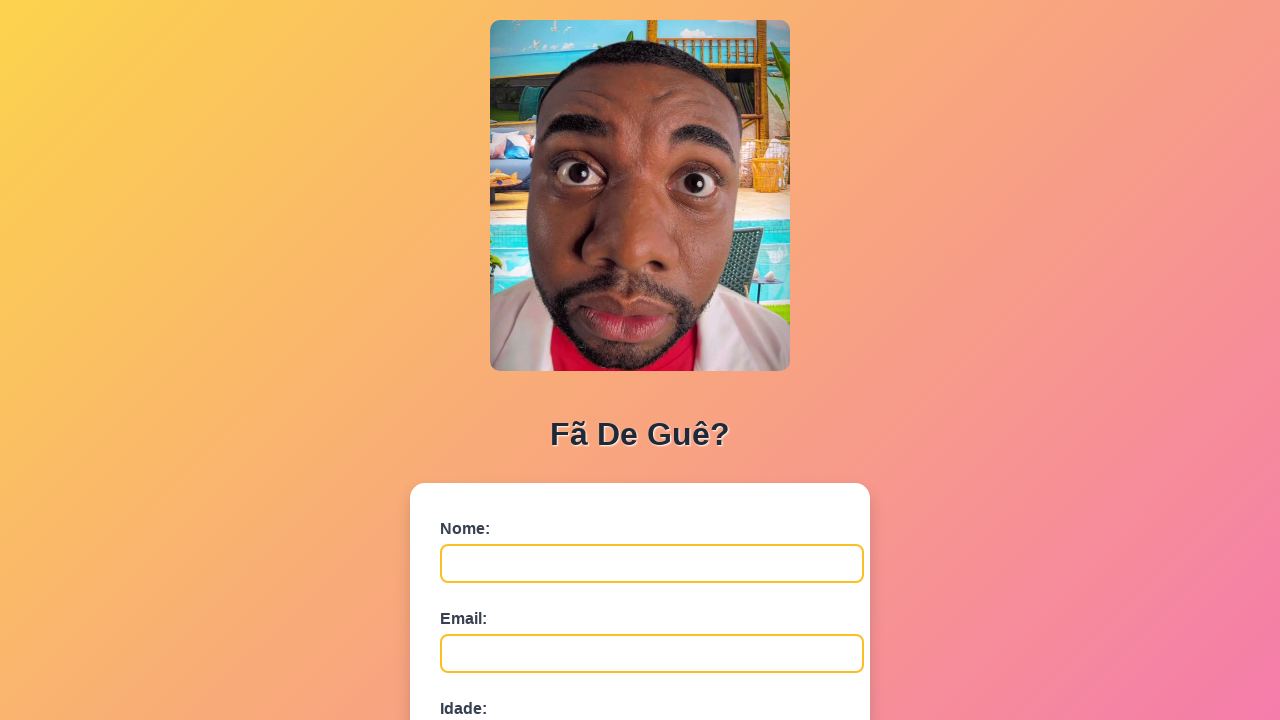

Resized viewport to 500px width and 800px height for responsive testing
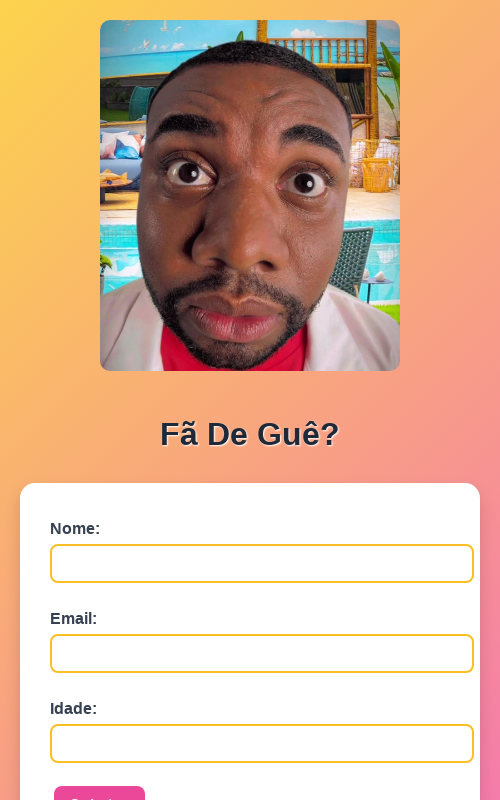

Verified nome field is visible in responsive 500px viewport
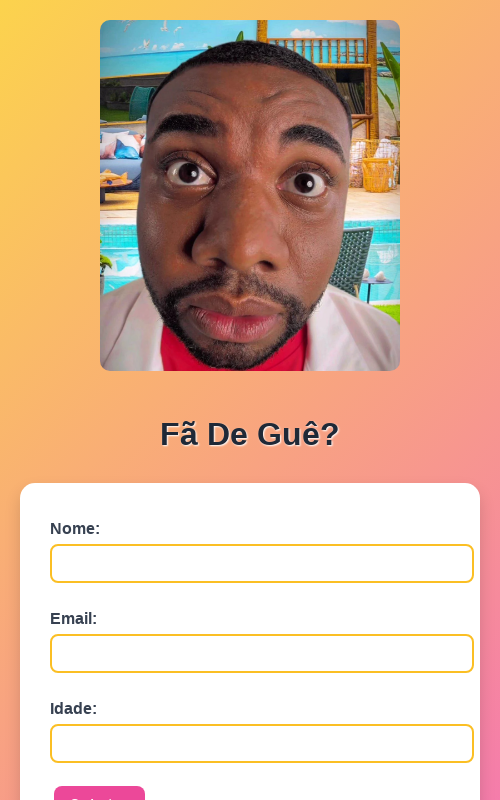

Verified email field is visible in responsive 500px viewport
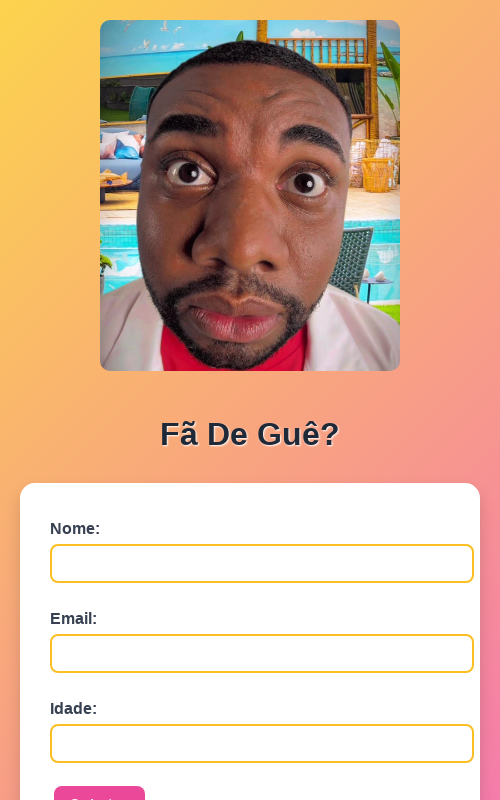

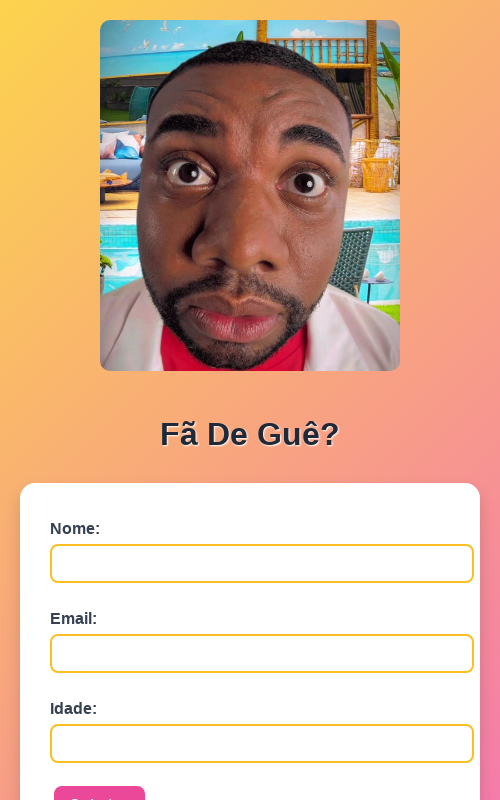